Tests drag and drop from one element to another element and verifies the position

Starting URL: https://www.selenium.dev/selenium/web/dragAndDropTest.html

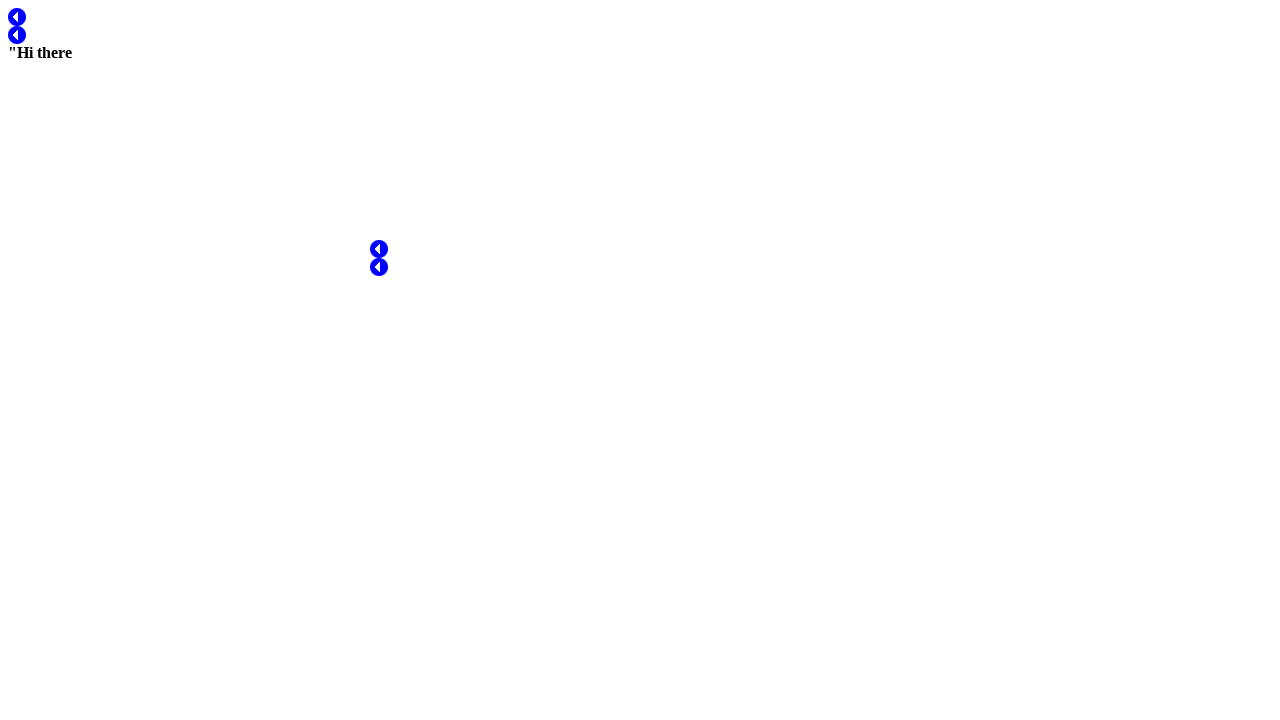

Located source element #test1
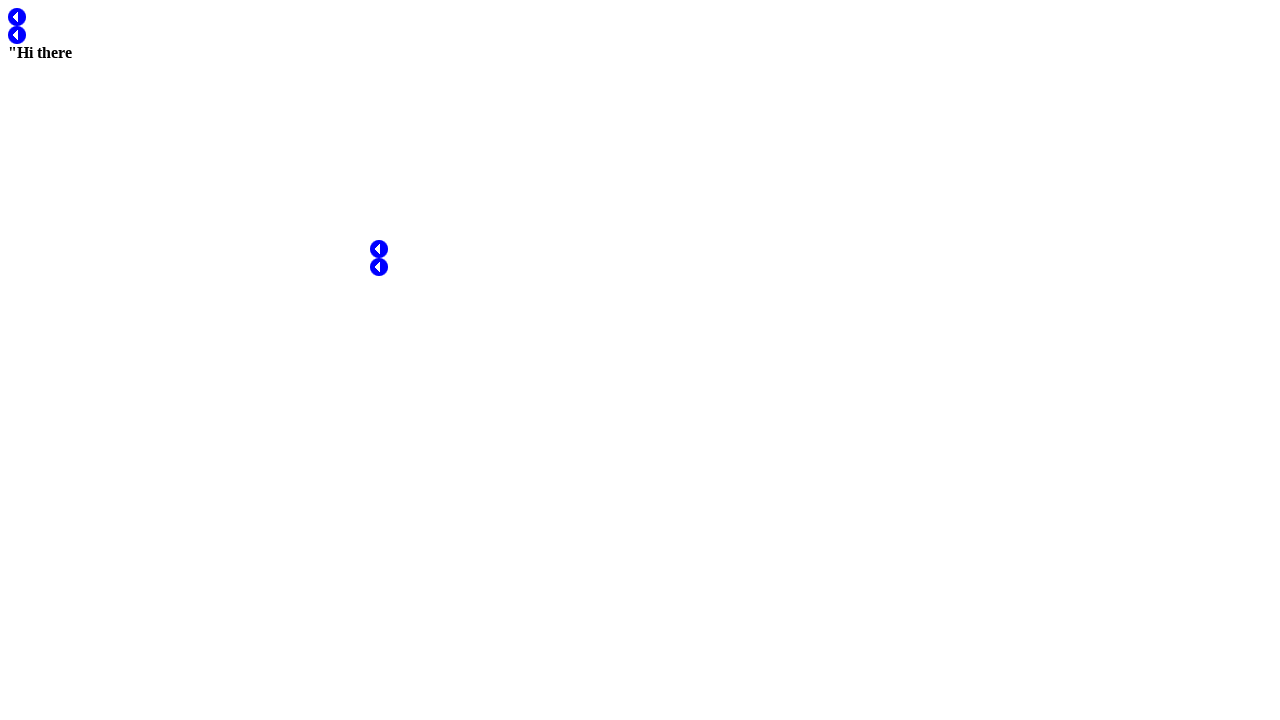

Located target element #test4
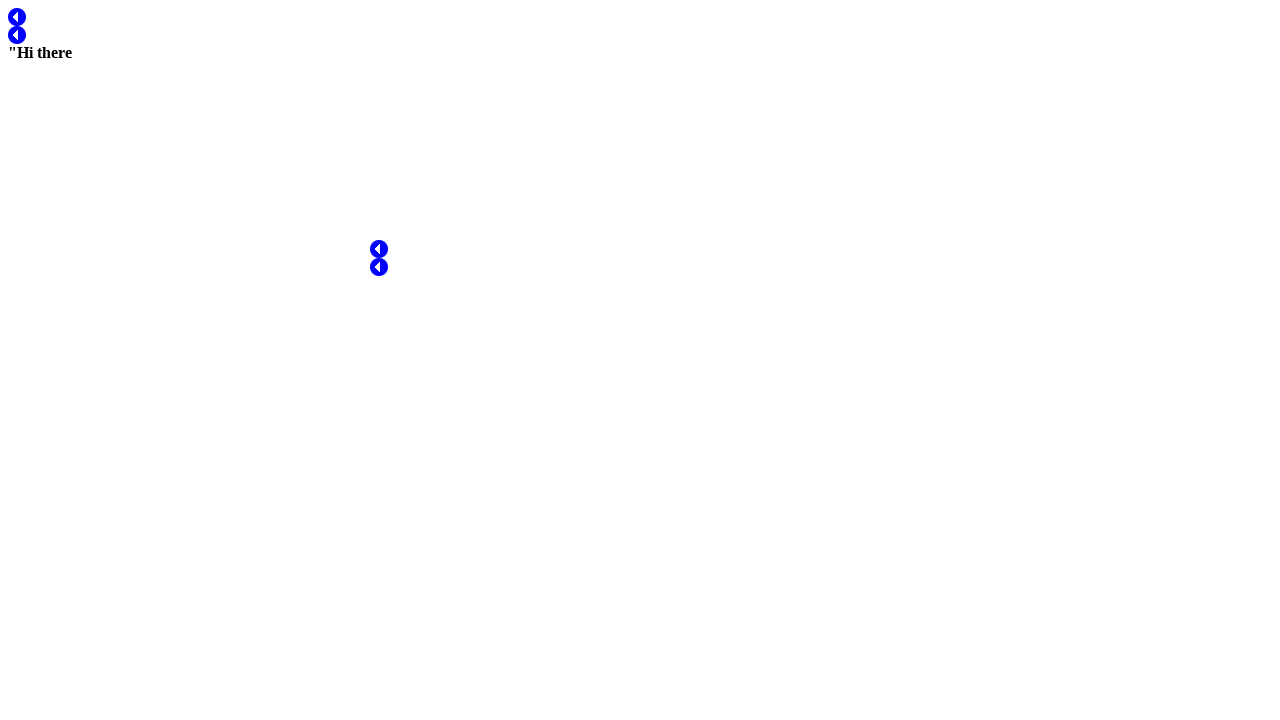

Dragged #test1 to #test4 at (379, 267)
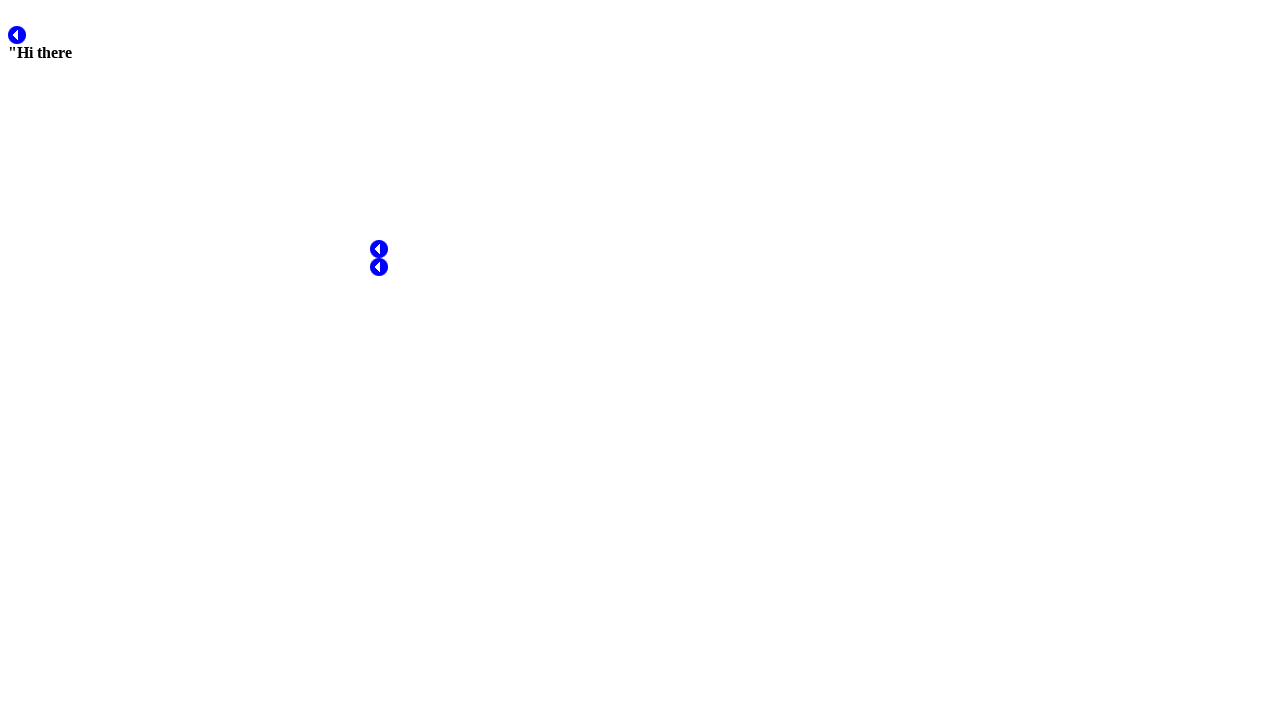

Retrieved bounding box for #test1
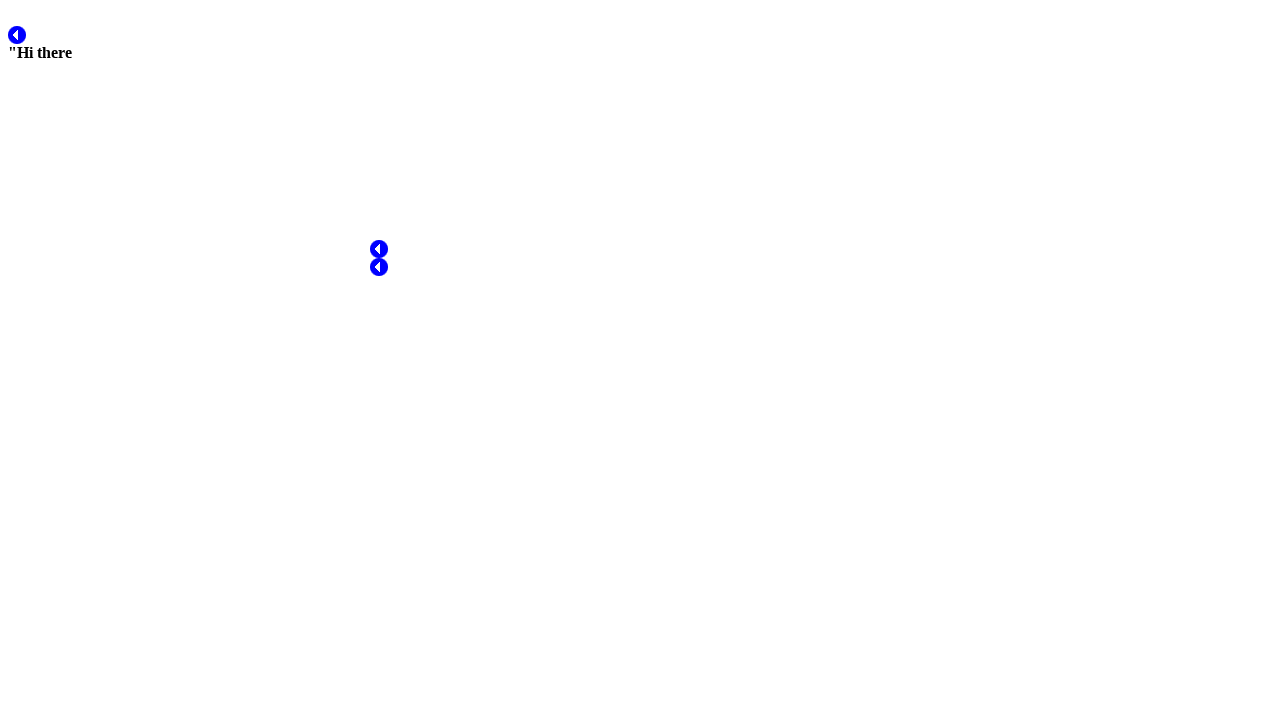

Retrieved bounding box for #test4
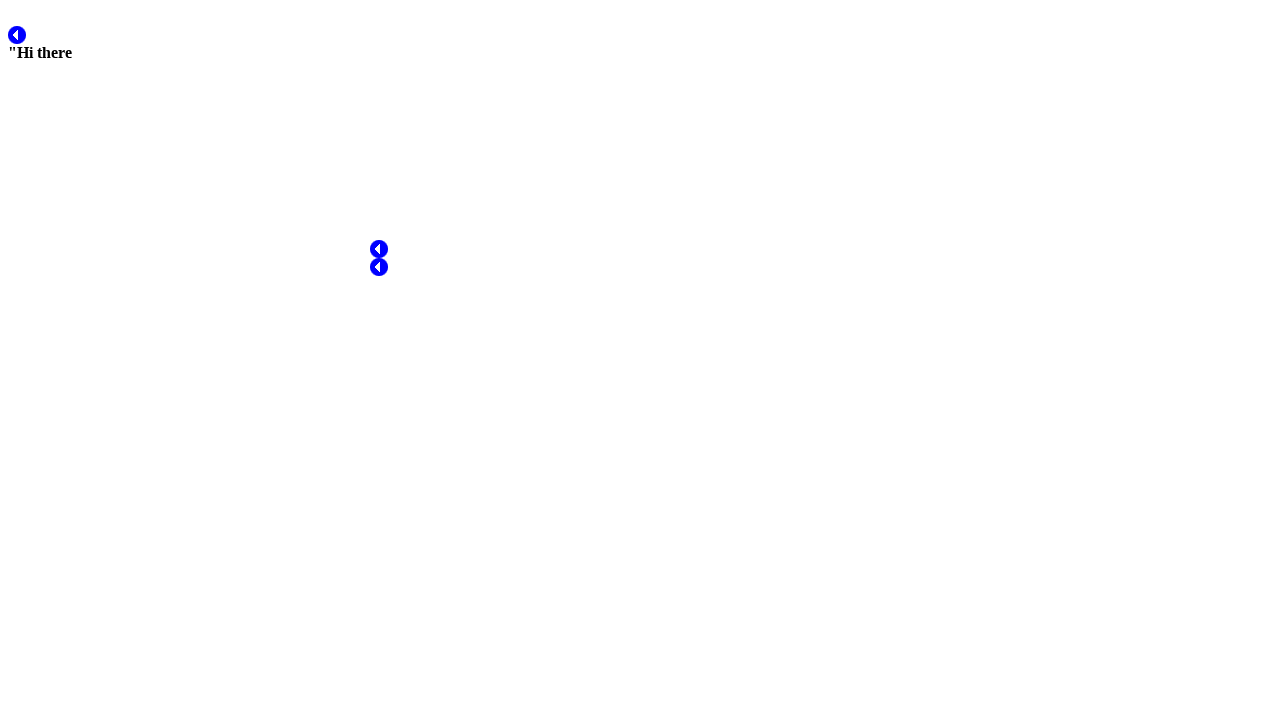

Verified that #test1 and #test4 positions match after drag and drop
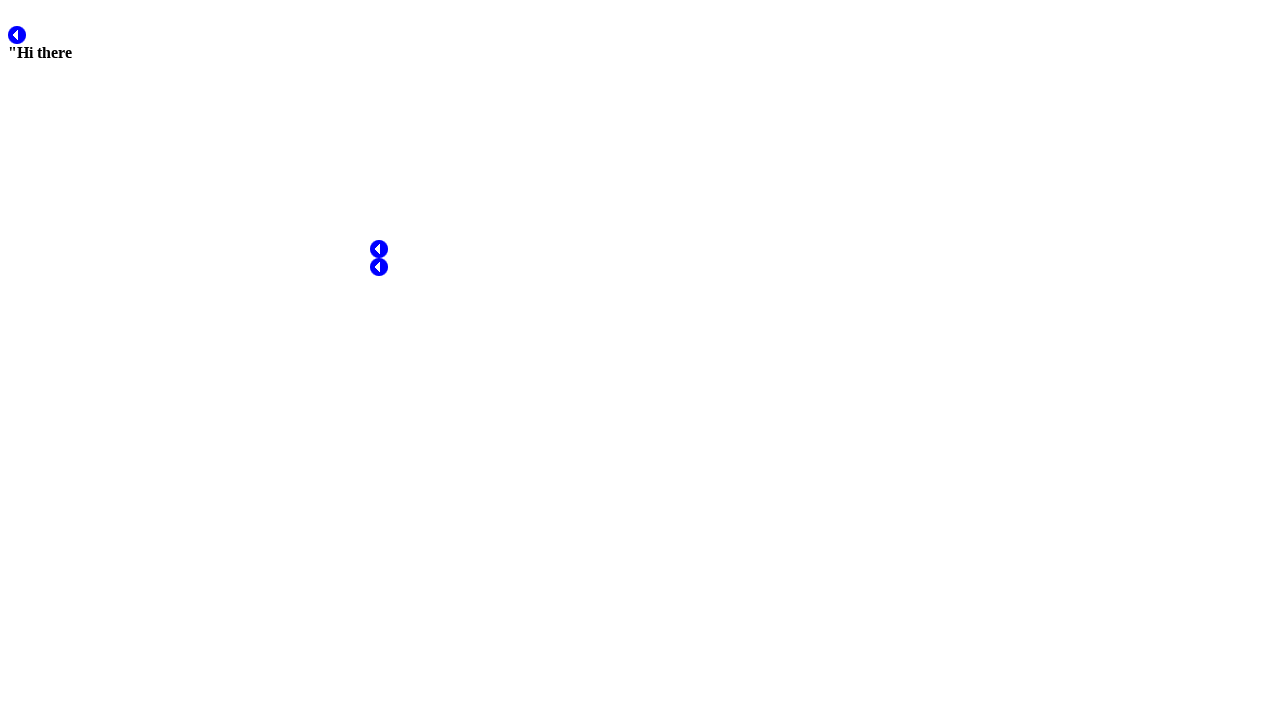

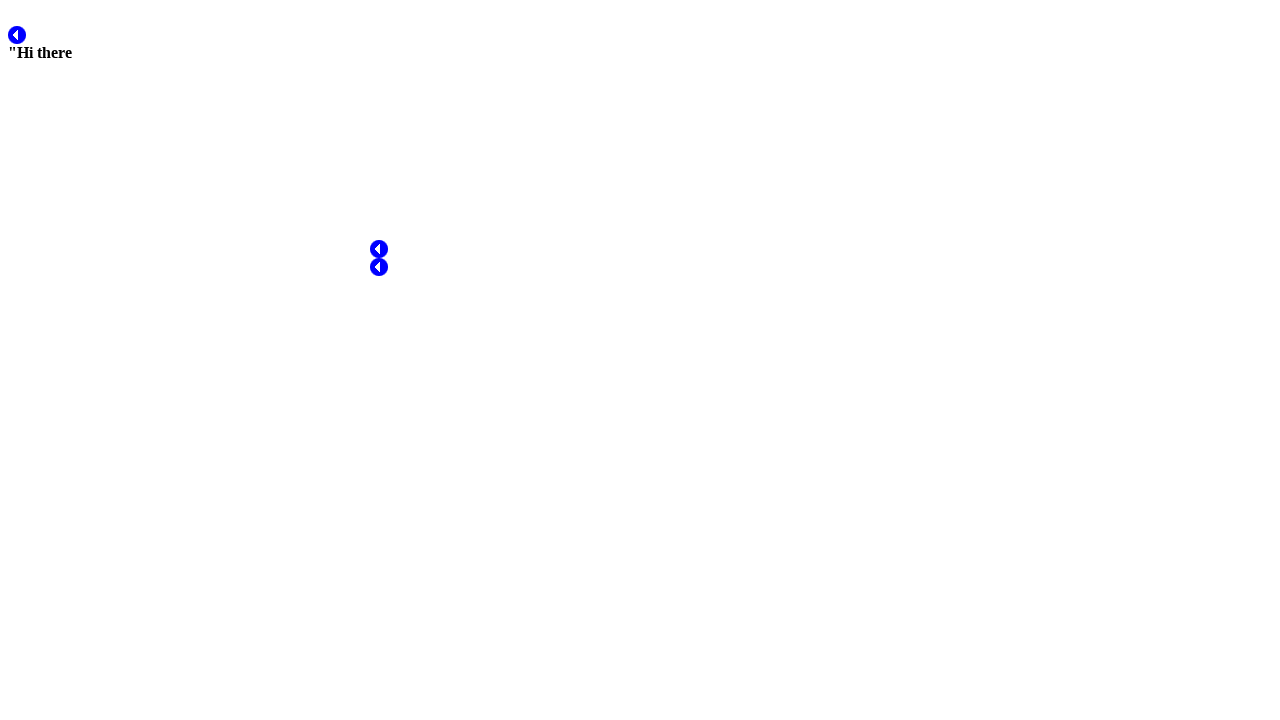